Tests handling a JavaScript prompt dialog by clicking the prompt button, entering text, and accepting the dialog

Starting URL: https://demoqa.com/alerts

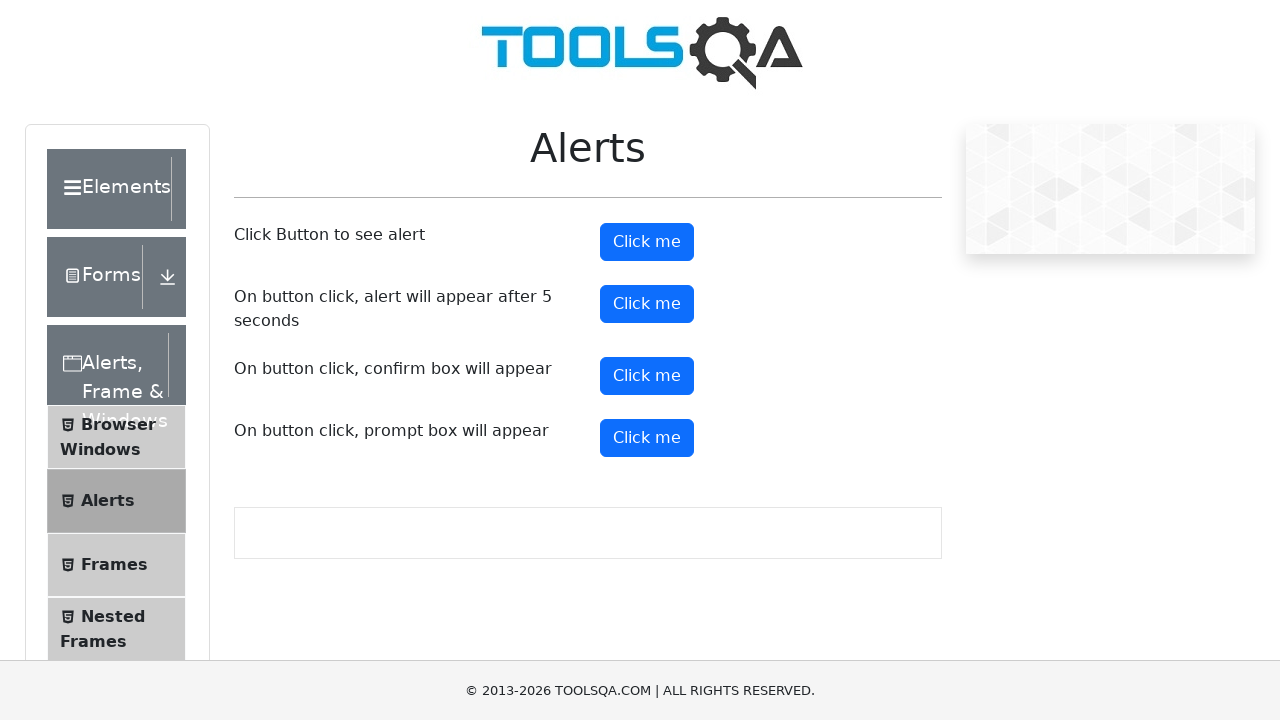

Set up dialog handler to accept prompt with text 'Hello World !'
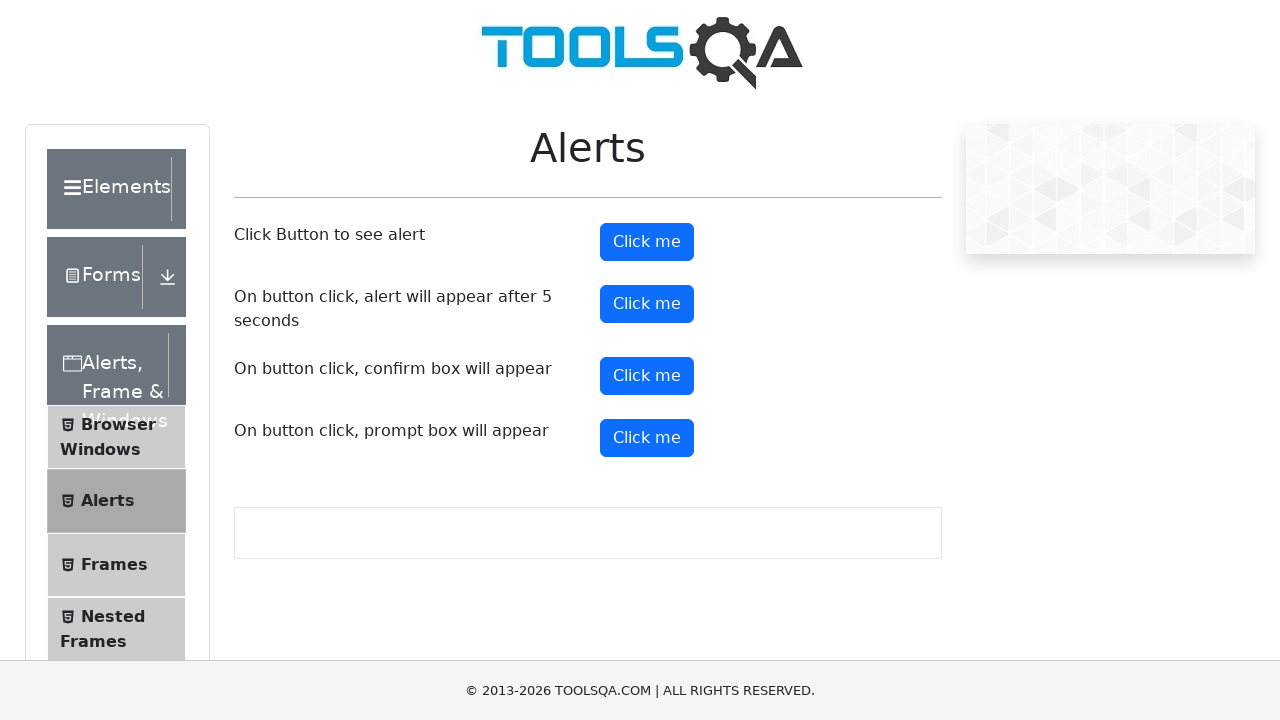

Clicked prompt button to trigger JavaScript prompt dialog at (647, 438) on #promtButton
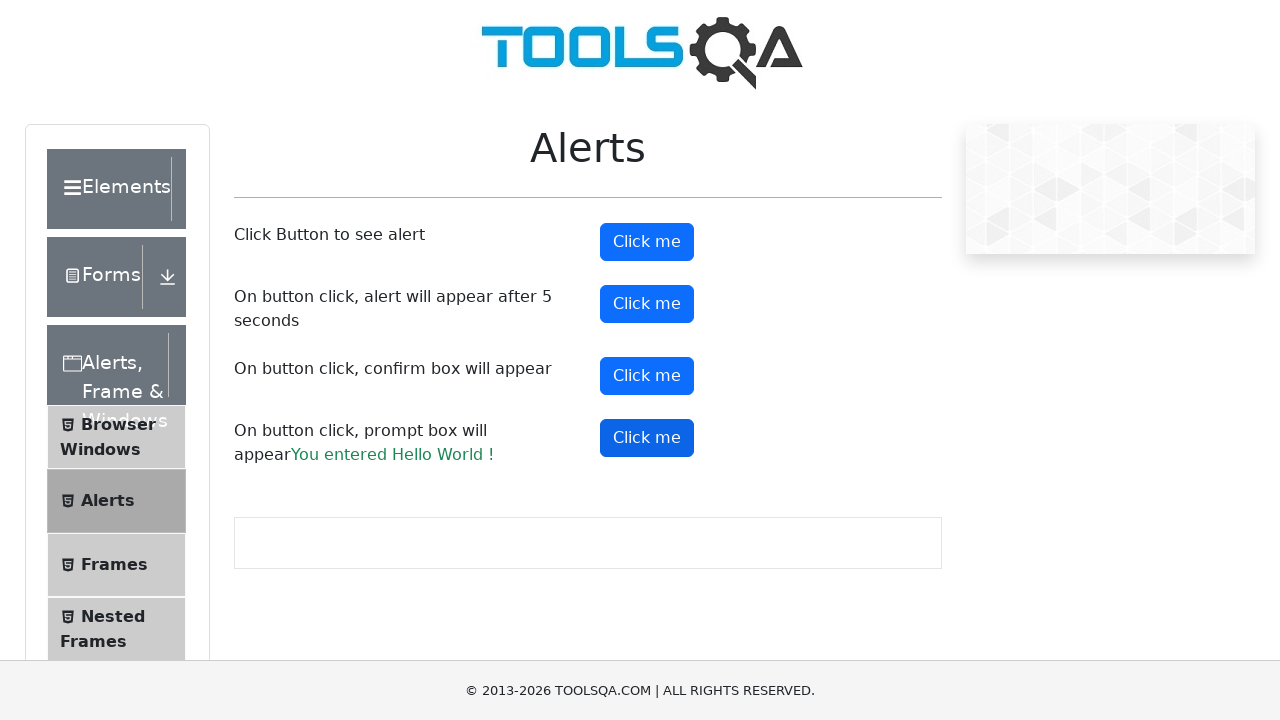

Prompt result element loaded and displayed
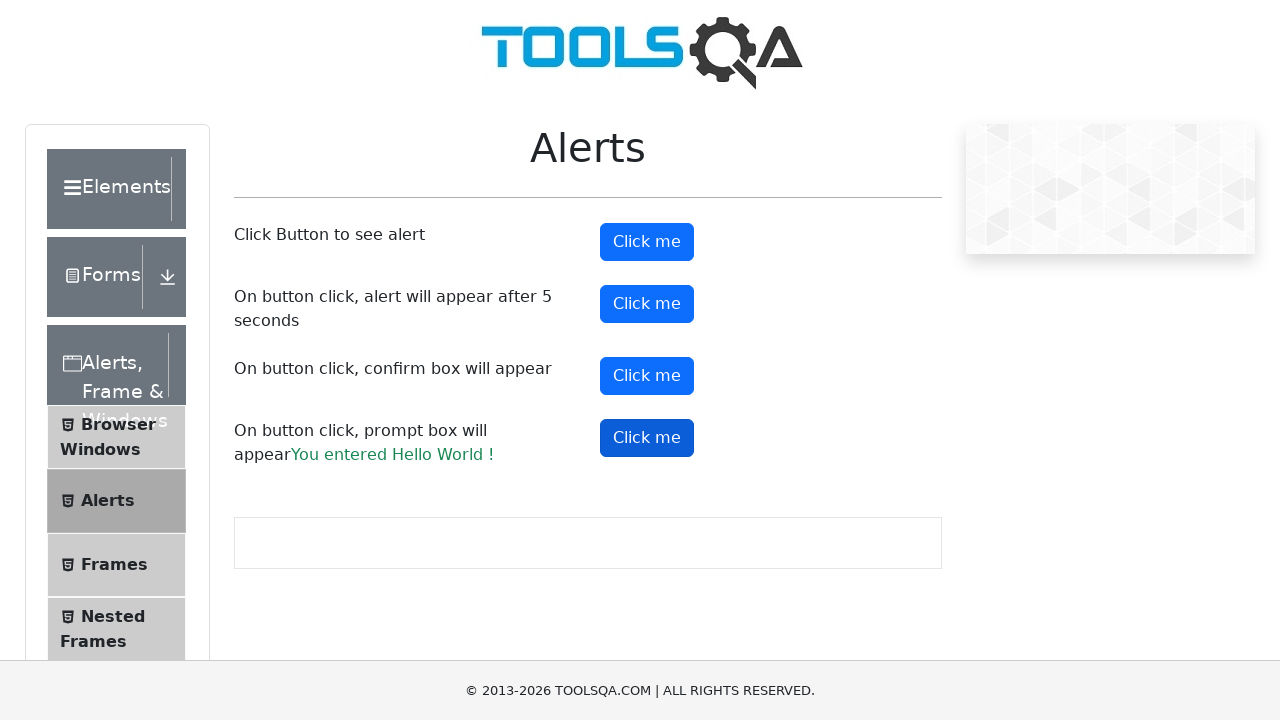

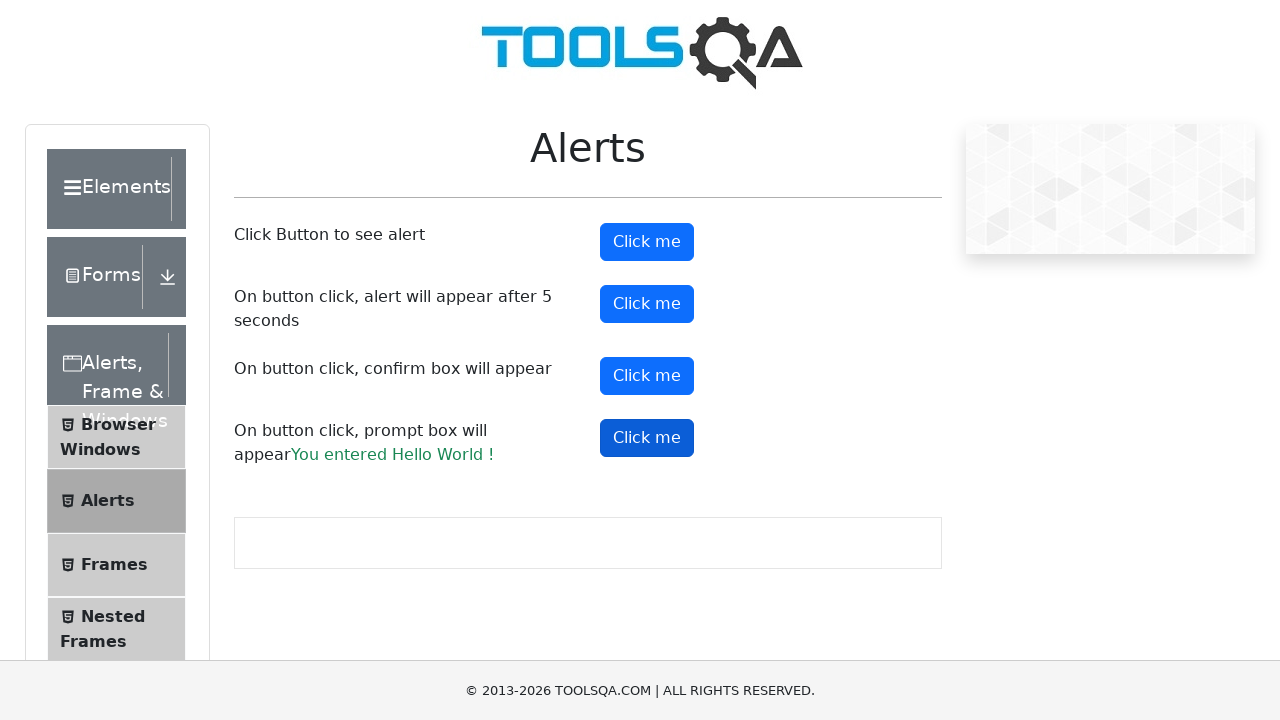